Navigates to Rahul Shetty Academy homepage, then navigates to the Angular practice page to verify page accessibility.

Starting URL: https://rahulshettyacademy.com/

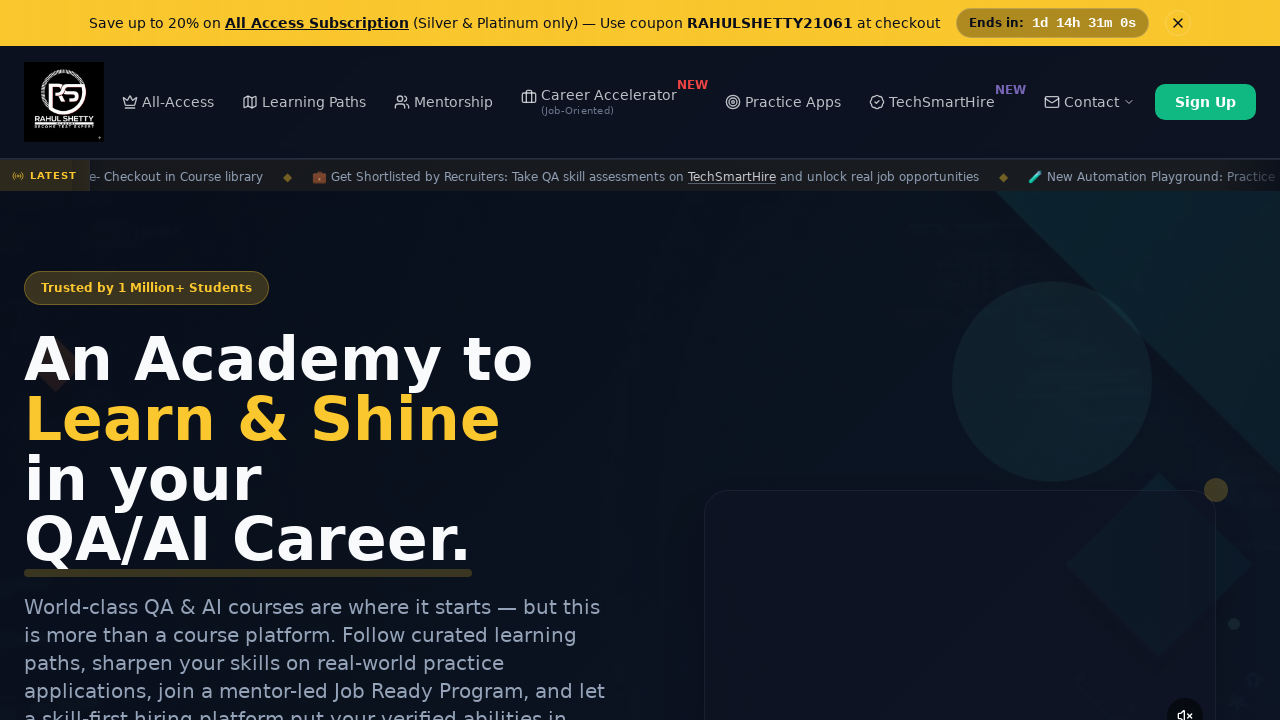

Navigated to Rahul Shetty Academy Angular practice page
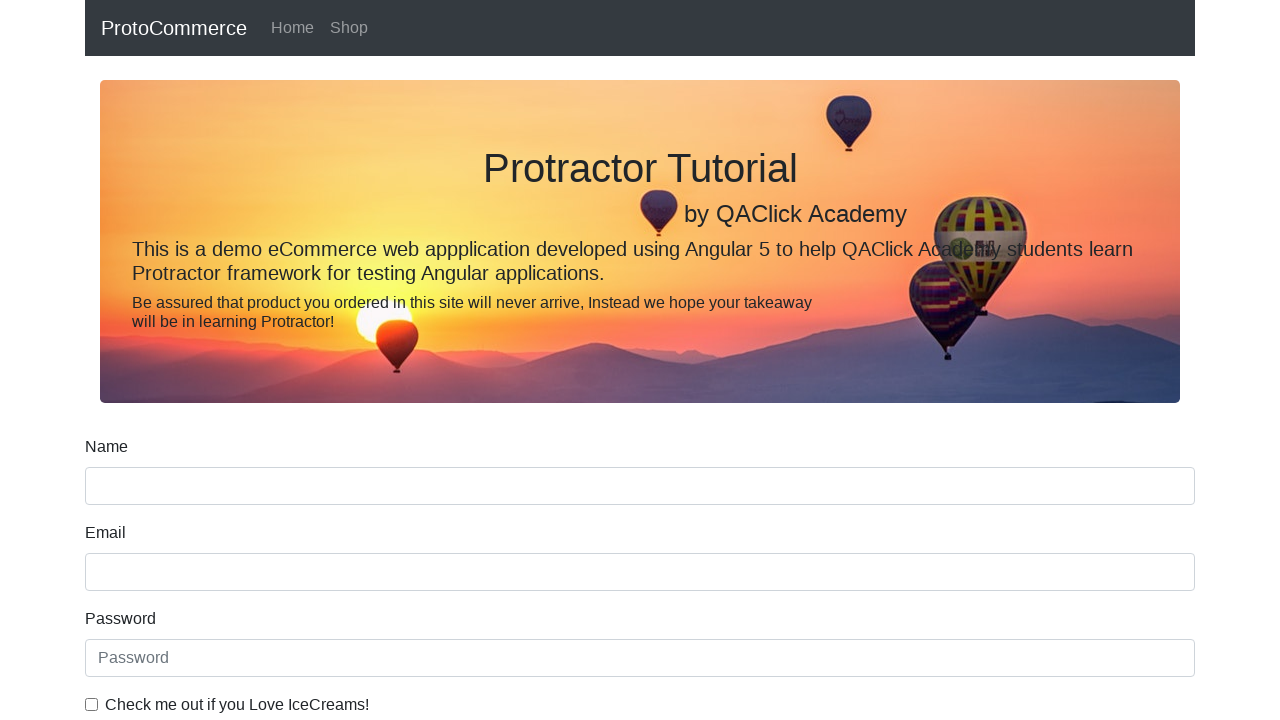

Angular practice page loaded and DOM content ready
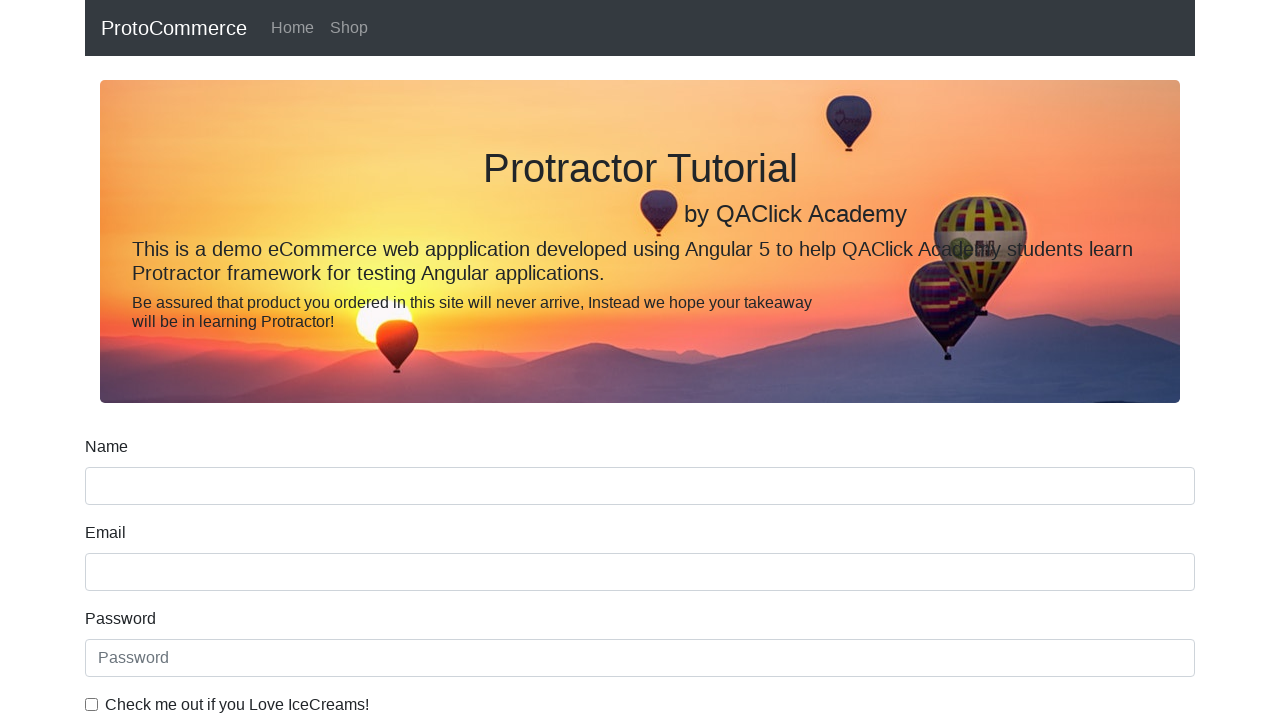

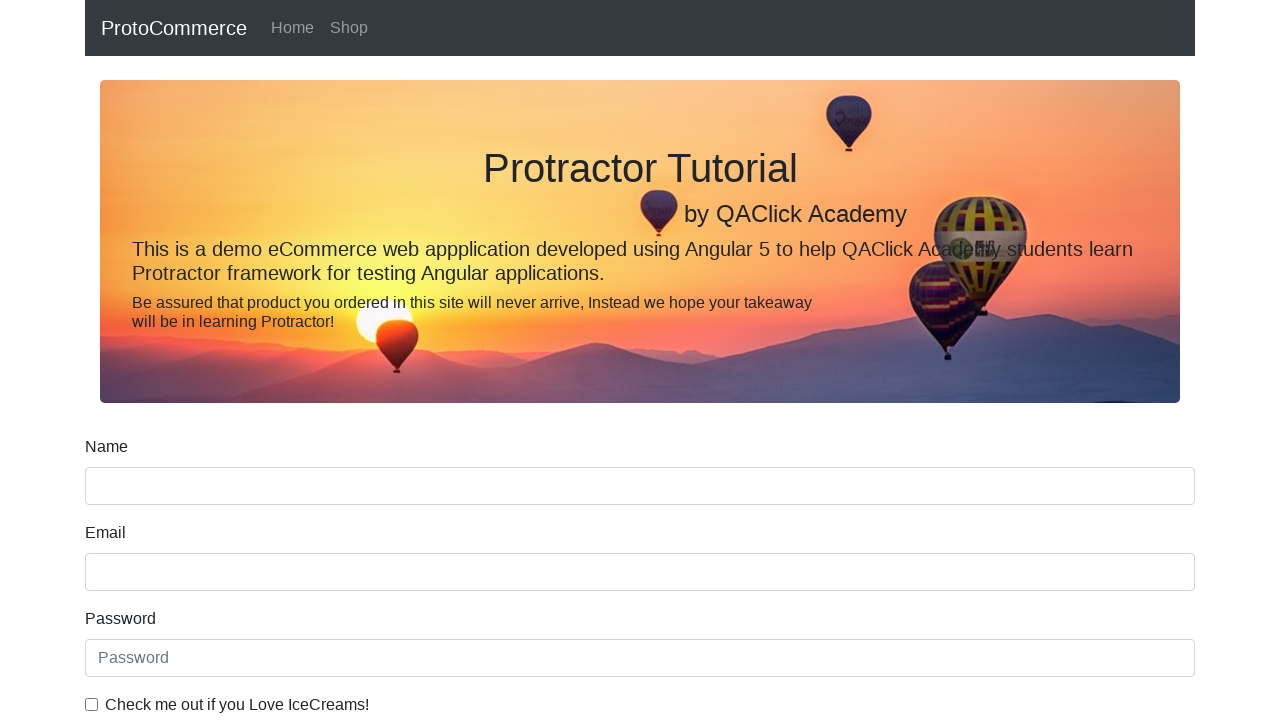